Tests invalid login with empty credentials and verifies error message is displayed

Starting URL: https://the-internet.herokuapp.com/

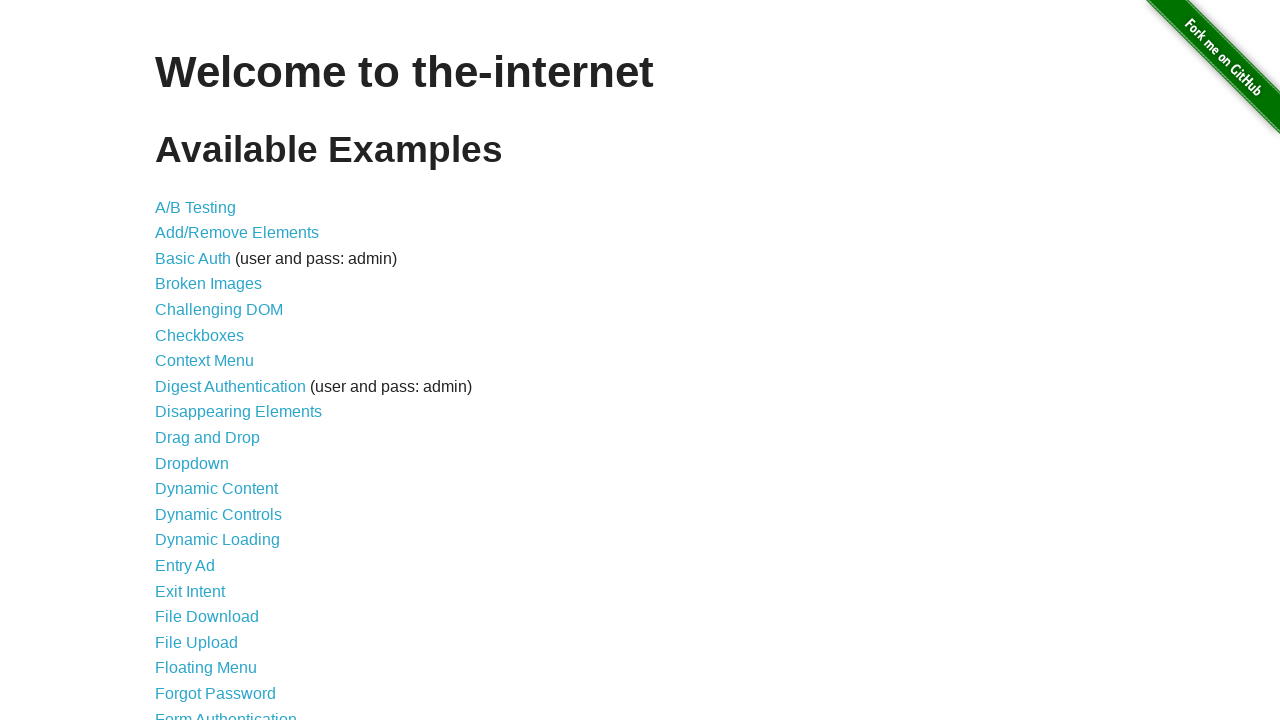

Clicked on Form Authentication link at (226, 712) on text=Form Authentication
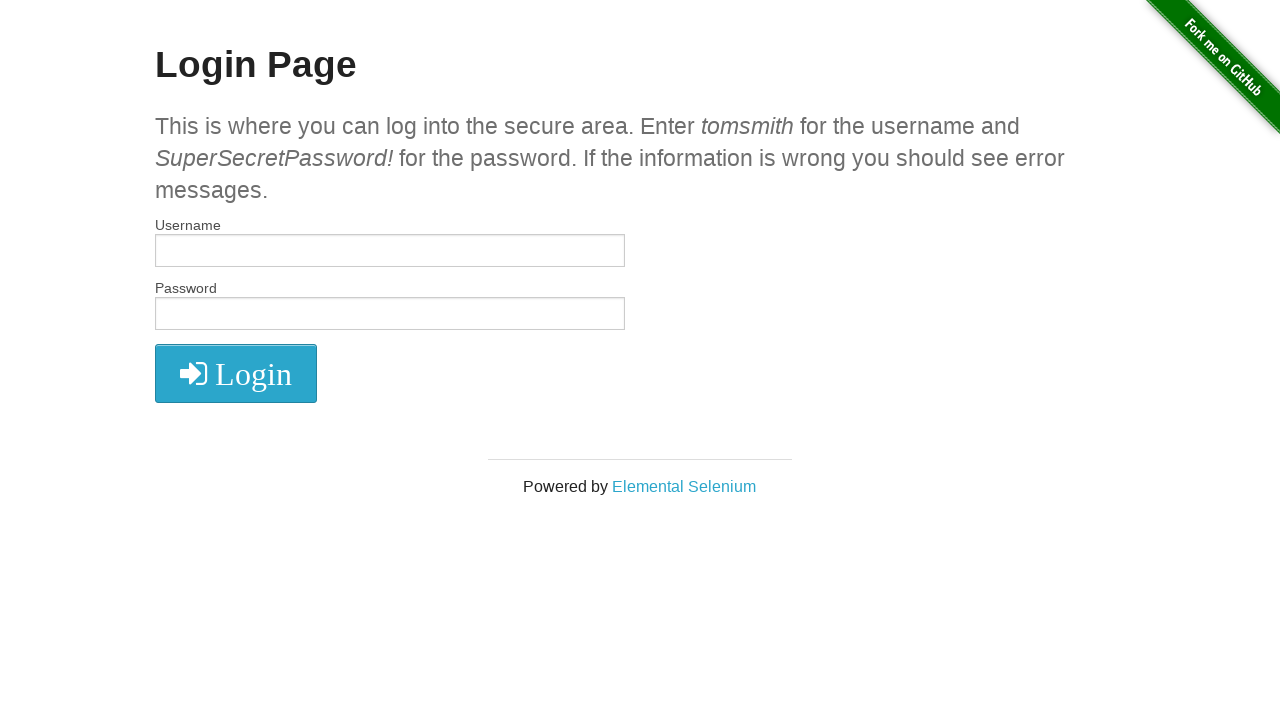

Clicked login button without entering credentials at (236, 373) on .radius
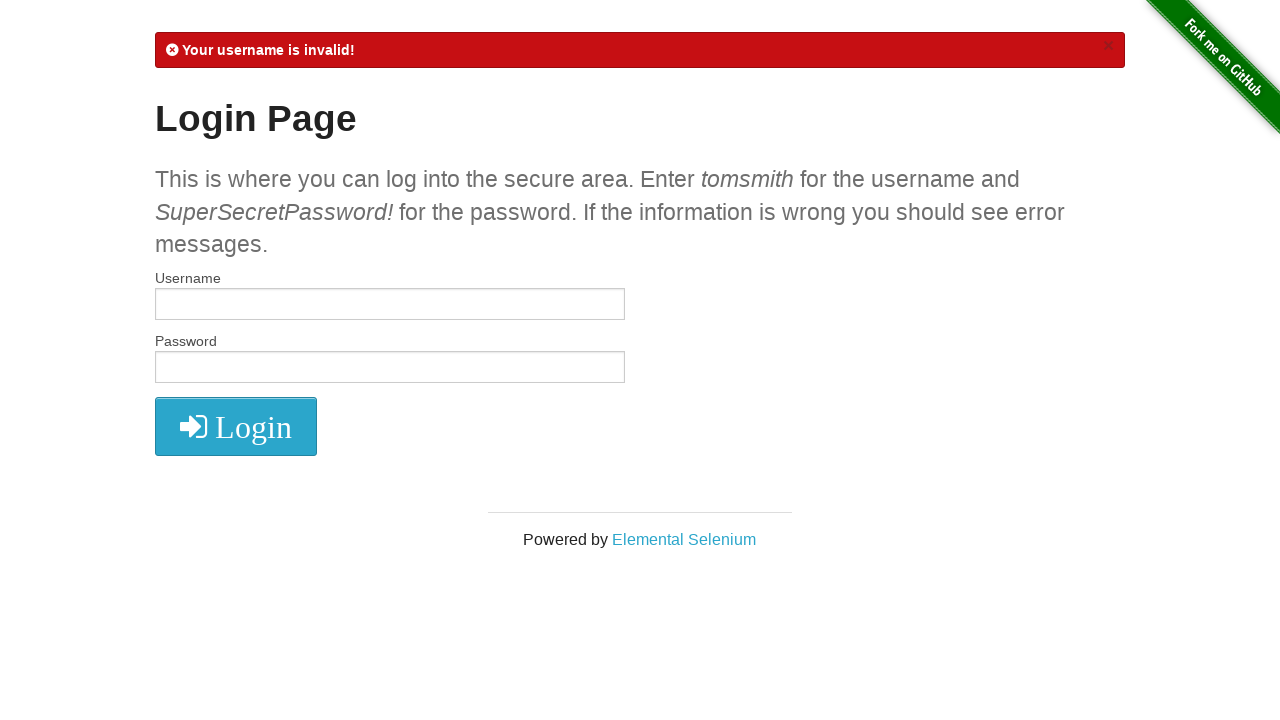

Verified error message is displayed
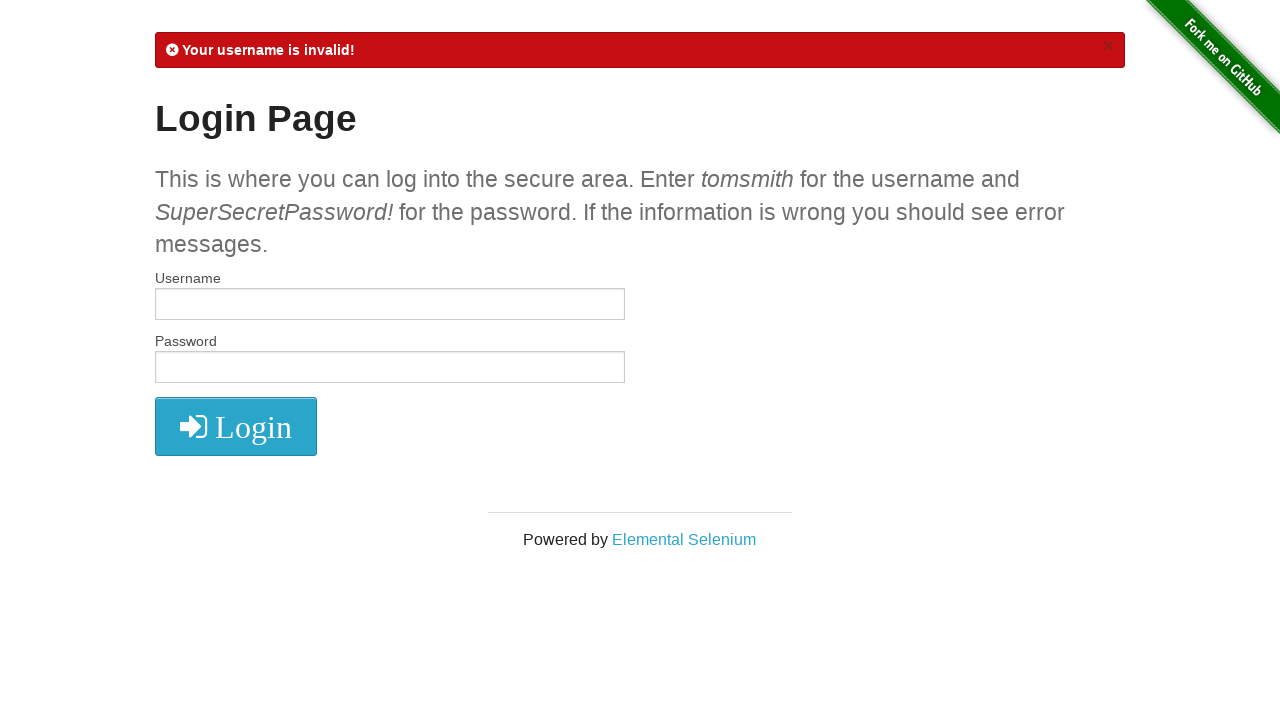

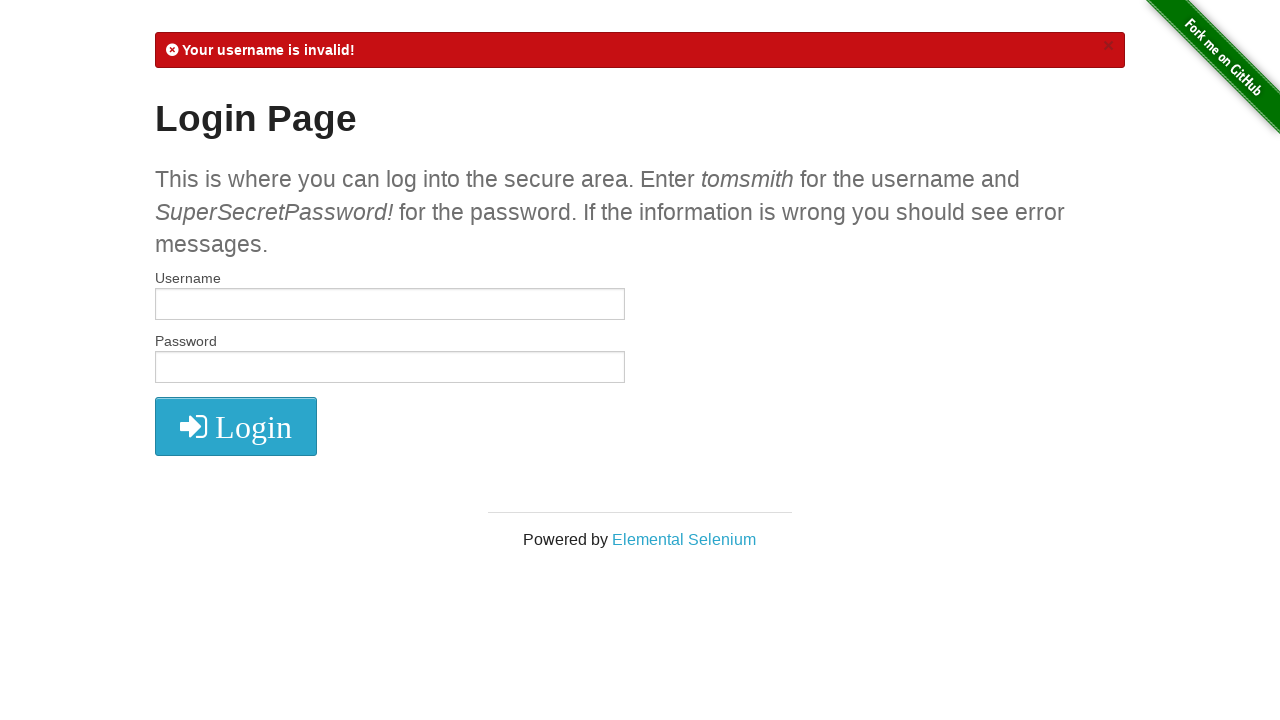